Navigates to a test automation practice site and interacts with a color dropdown to verify its options are present and accessible

Starting URL: https://testautomationpractice.blogspot.com/

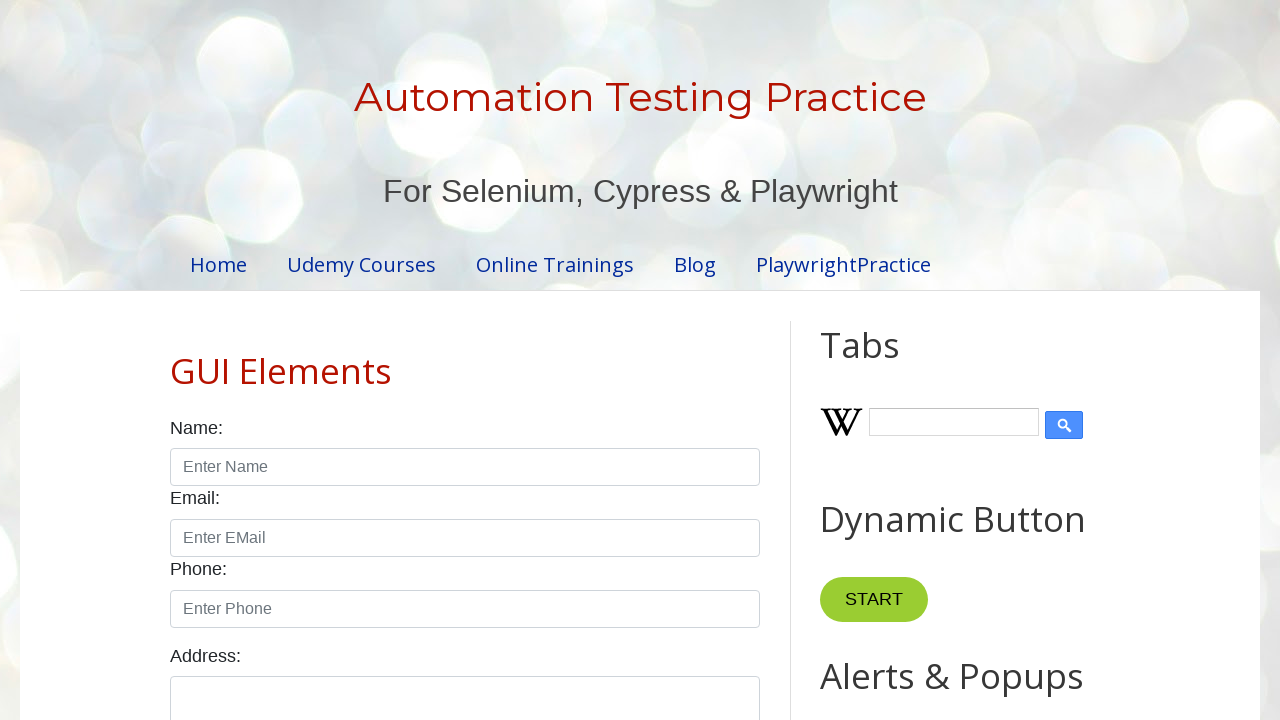

Navigated to test automation practice site
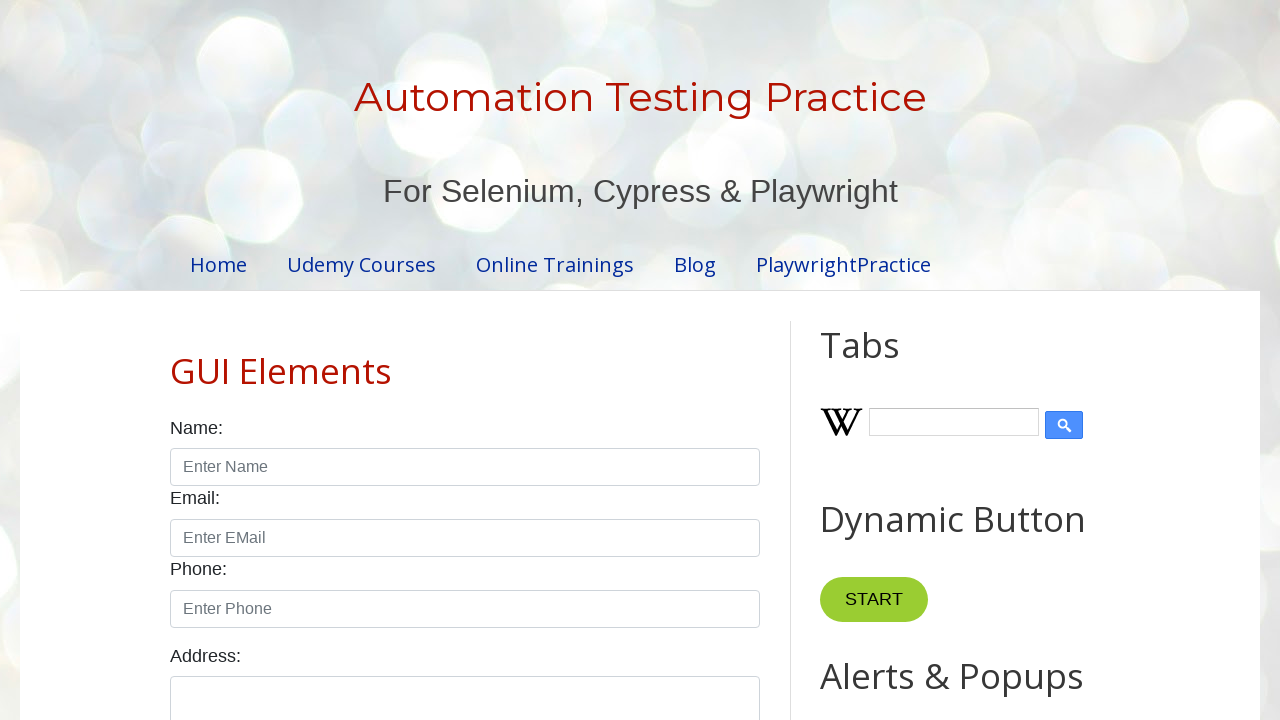

Color dropdown element became visible
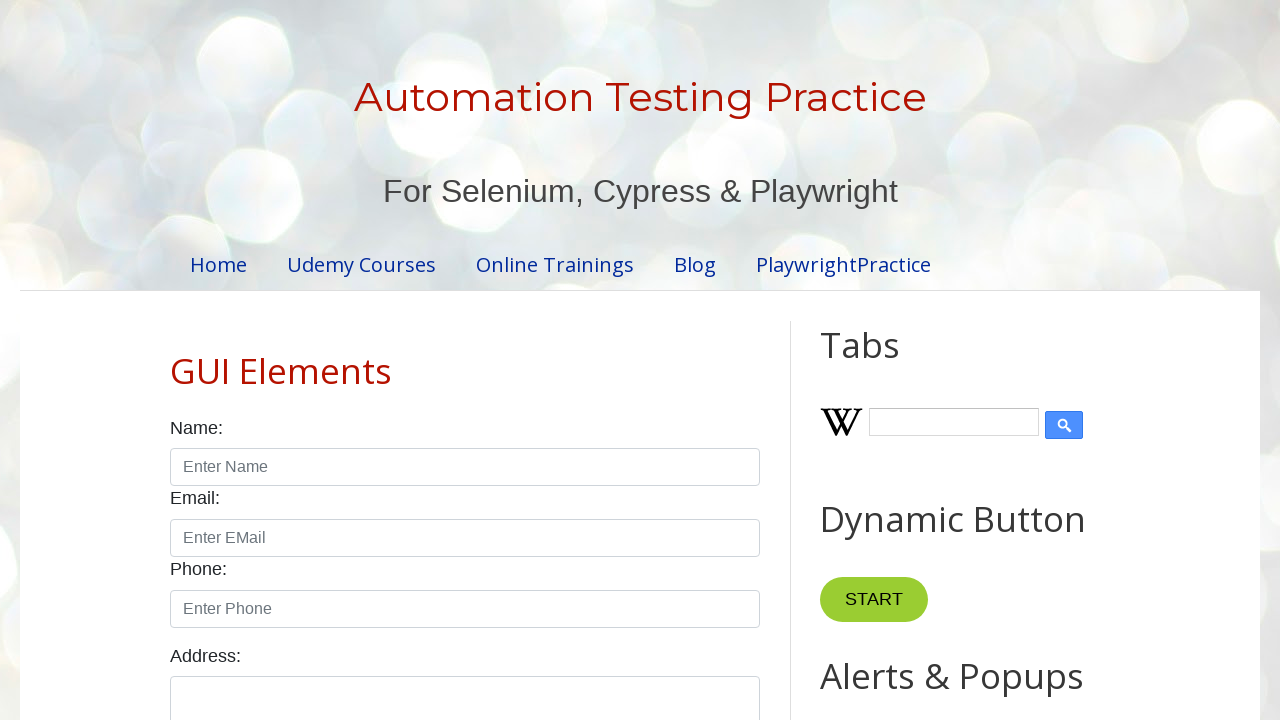

Located the color dropdown element
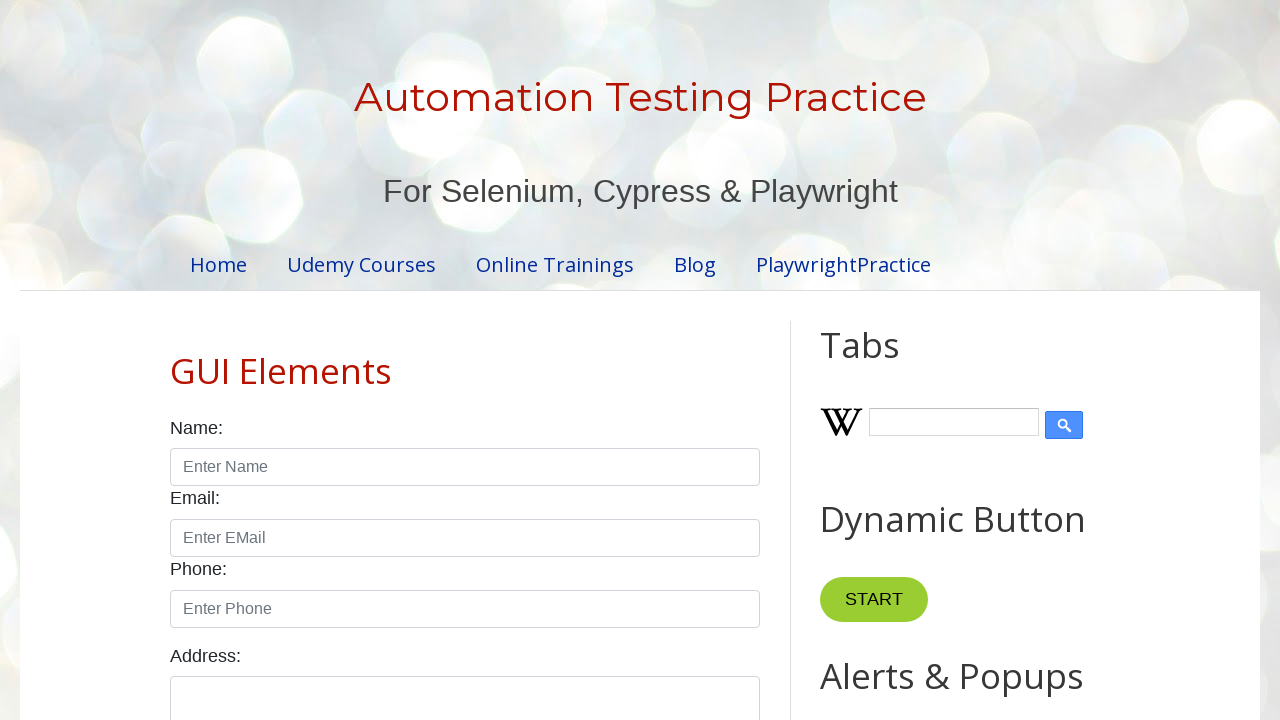

Retrieved all options from the color dropdown
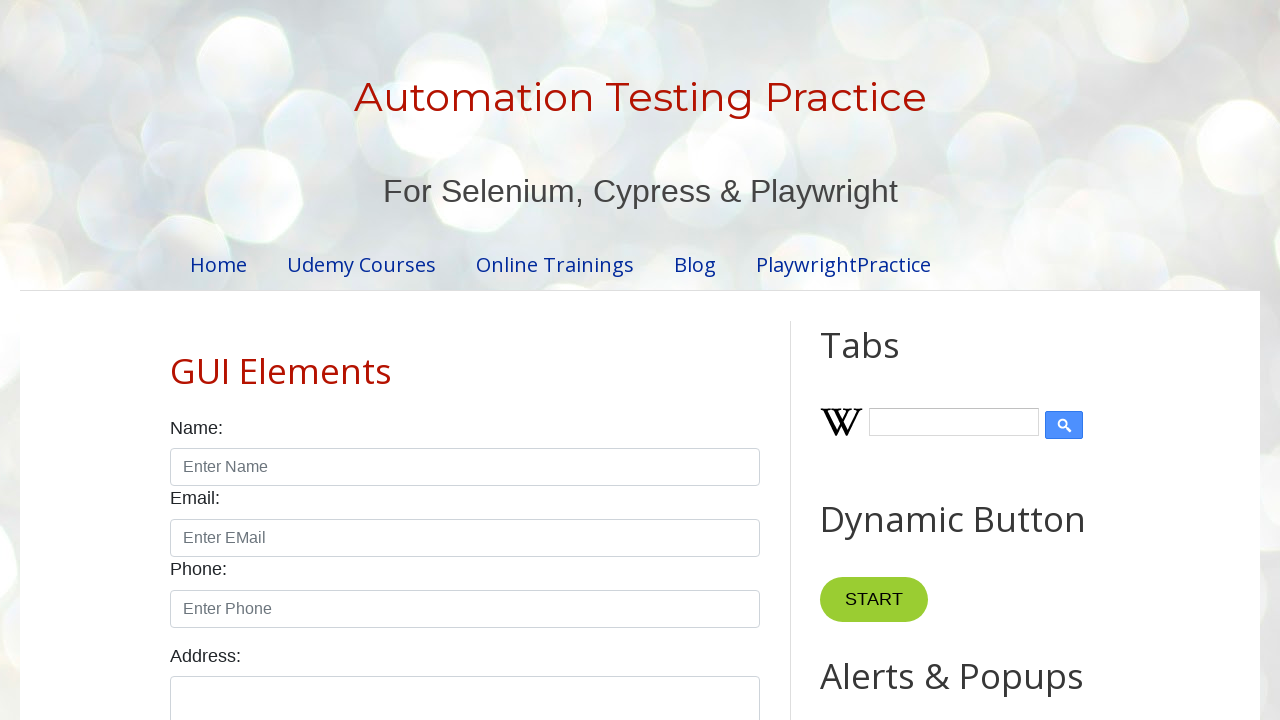

Verified dropdown contains 7 options
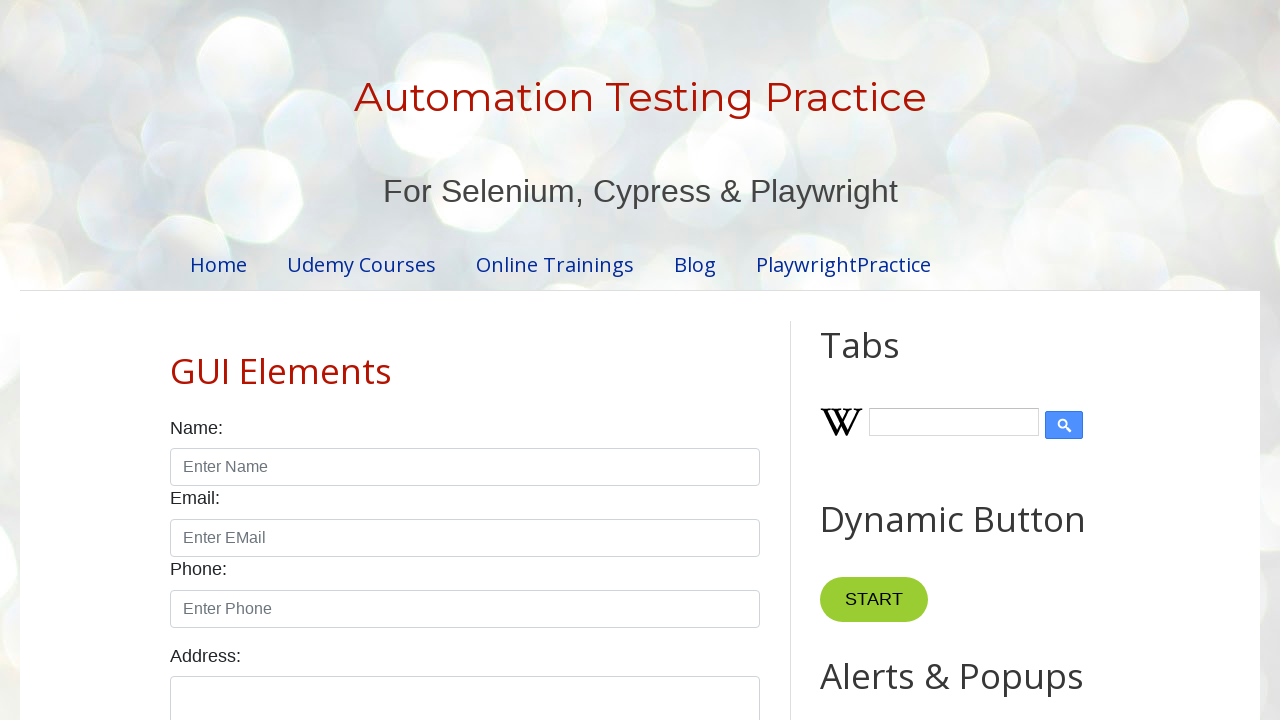

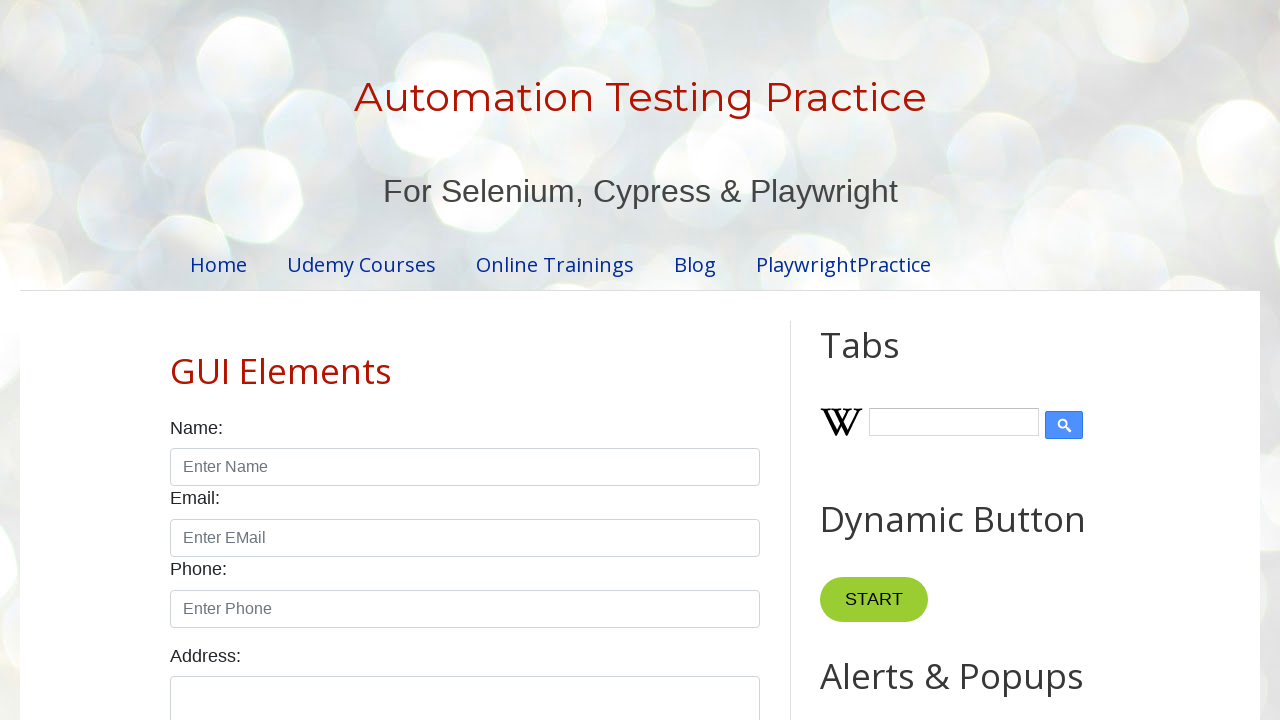